Tests that the complete all checkbox updates state correctly when individual items are completed or cleared

Starting URL: https://demo.playwright.dev/todomvc

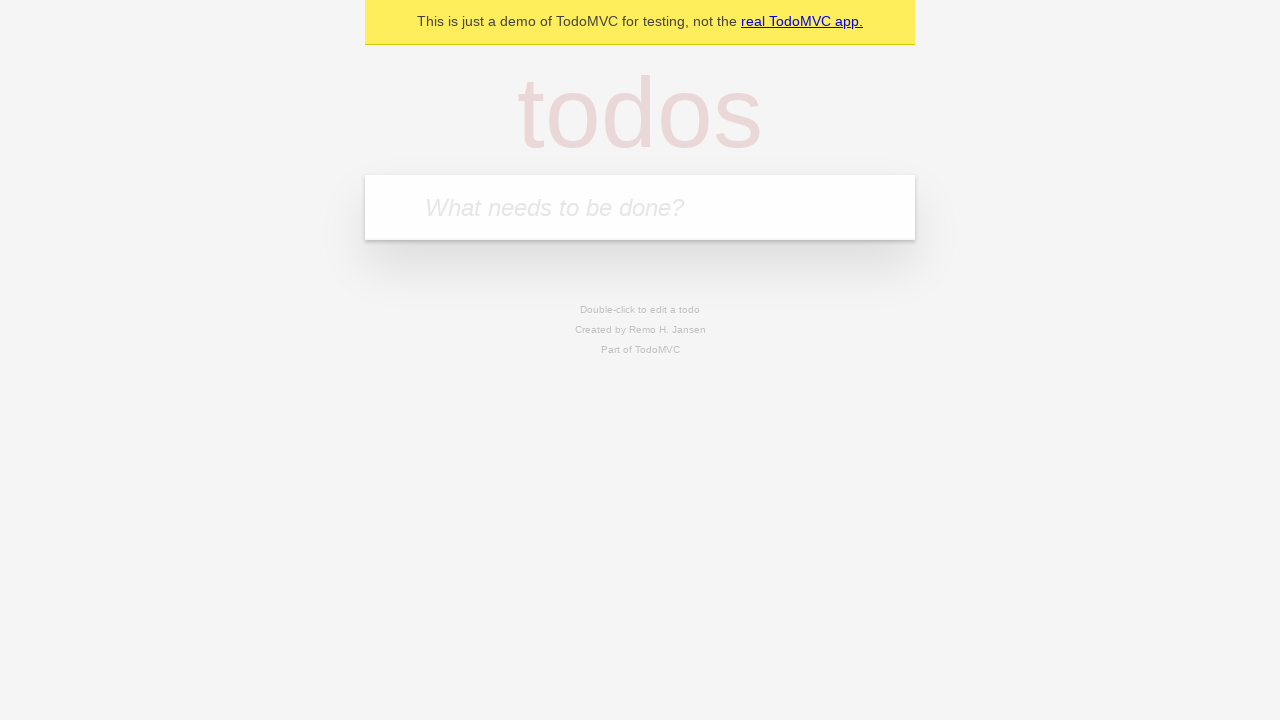

Filled todo input with 'buy some cheese' on internal:attr=[placeholder="What needs to be done?"i]
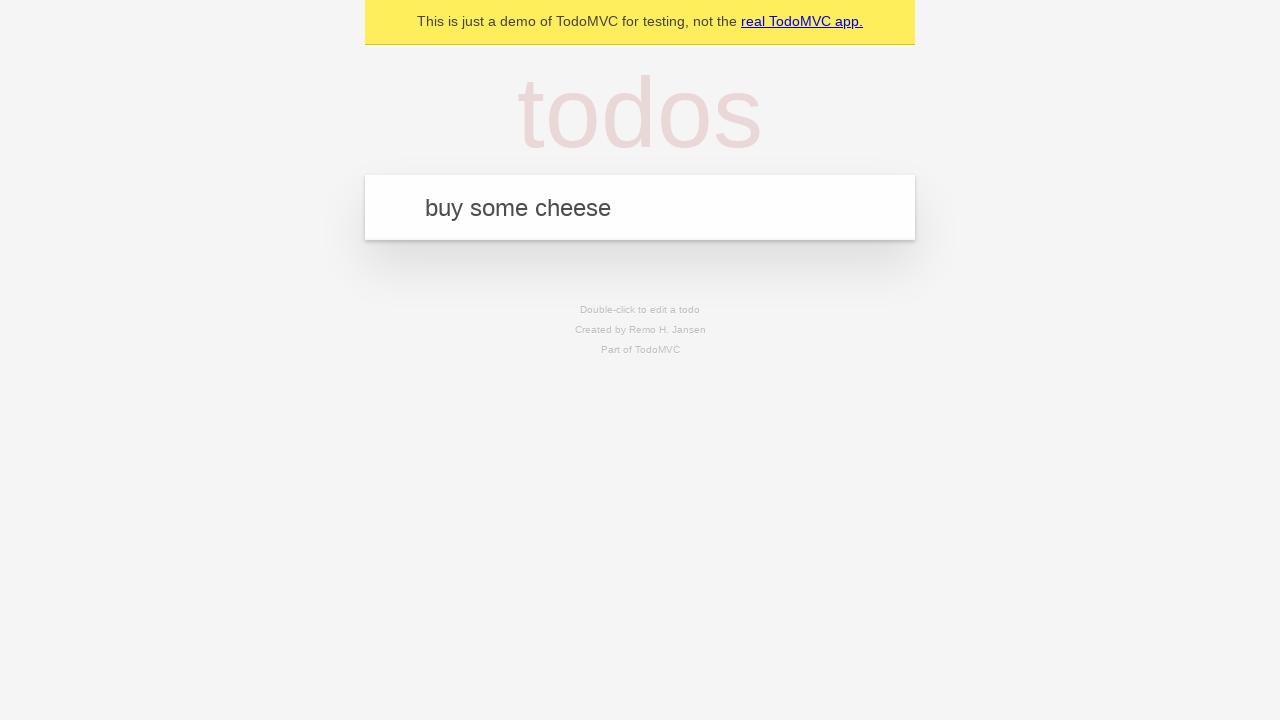

Pressed Enter to add first todo on internal:attr=[placeholder="What needs to be done?"i]
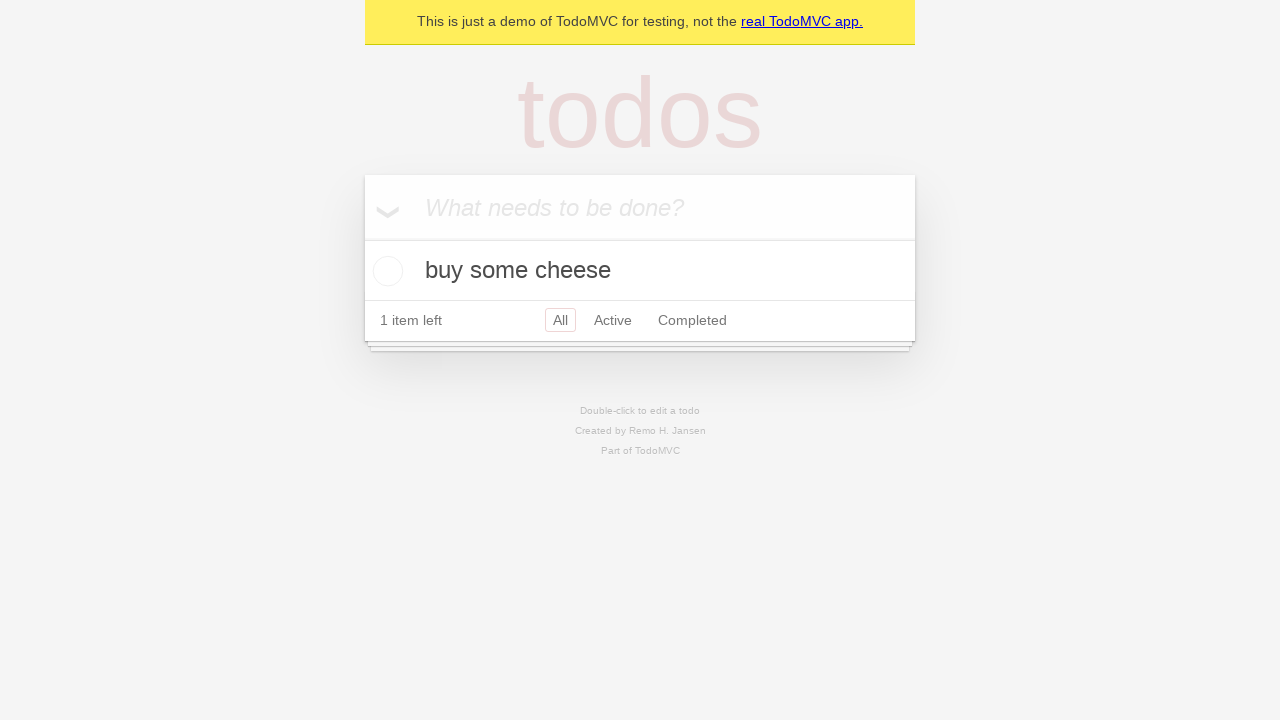

Filled todo input with 'feed the cat' on internal:attr=[placeholder="What needs to be done?"i]
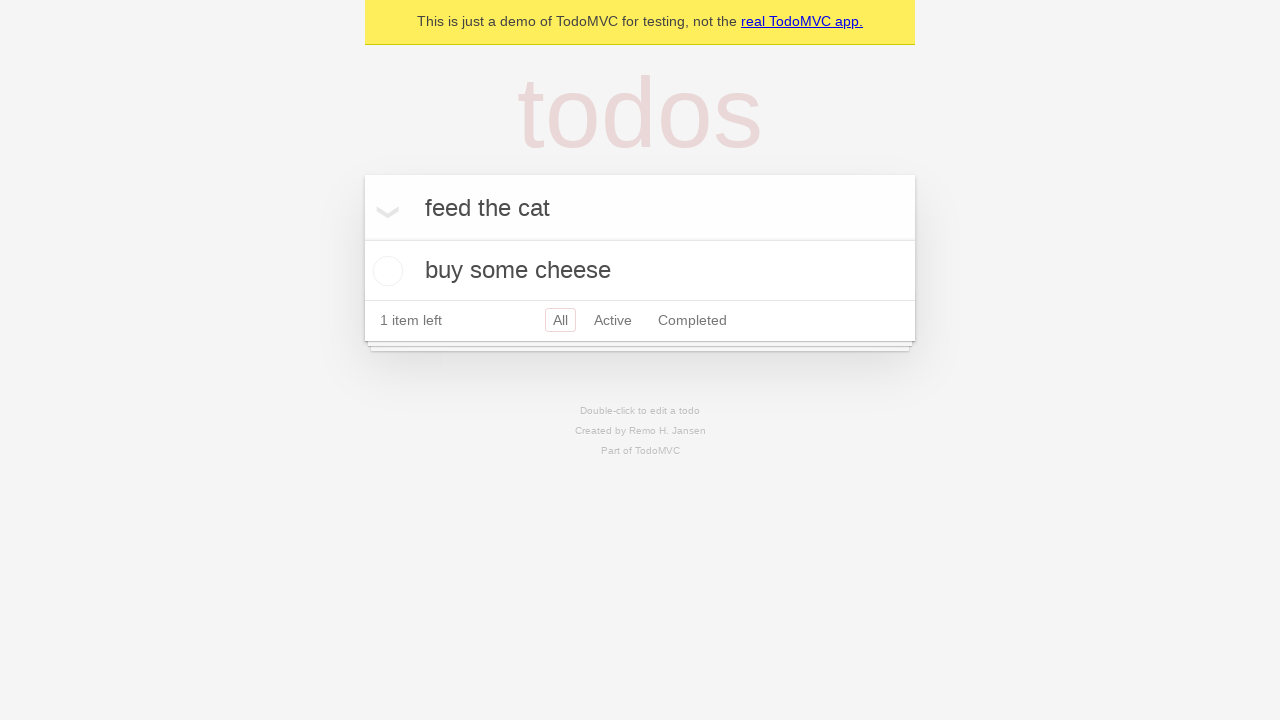

Pressed Enter to add second todo on internal:attr=[placeholder="What needs to be done?"i]
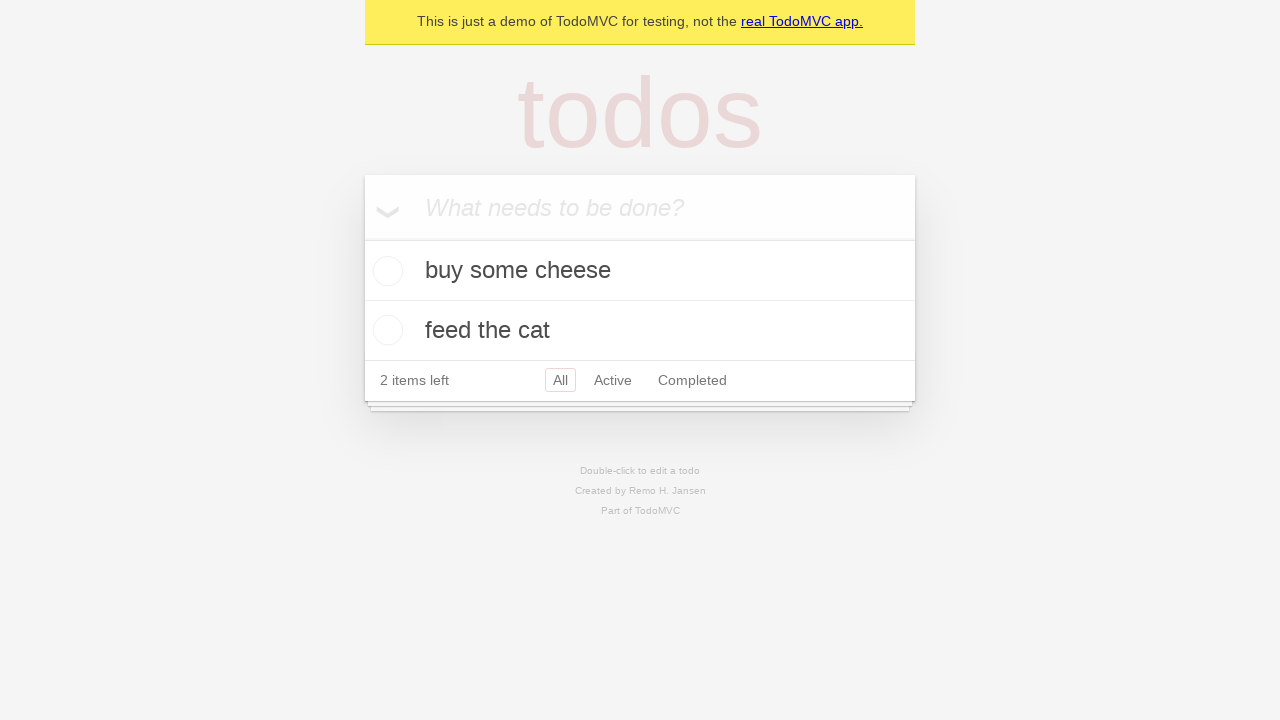

Filled todo input with 'book a doctors appointment' on internal:attr=[placeholder="What needs to be done?"i]
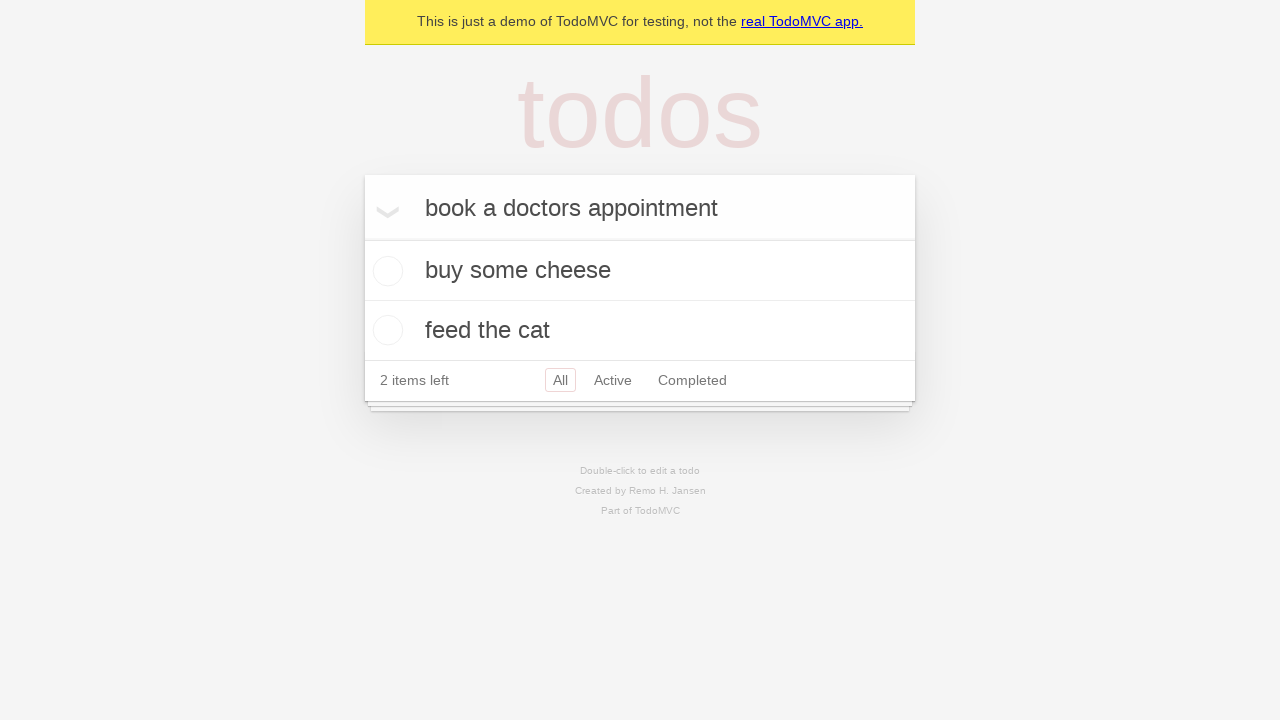

Pressed Enter to add third todo on internal:attr=[placeholder="What needs to be done?"i]
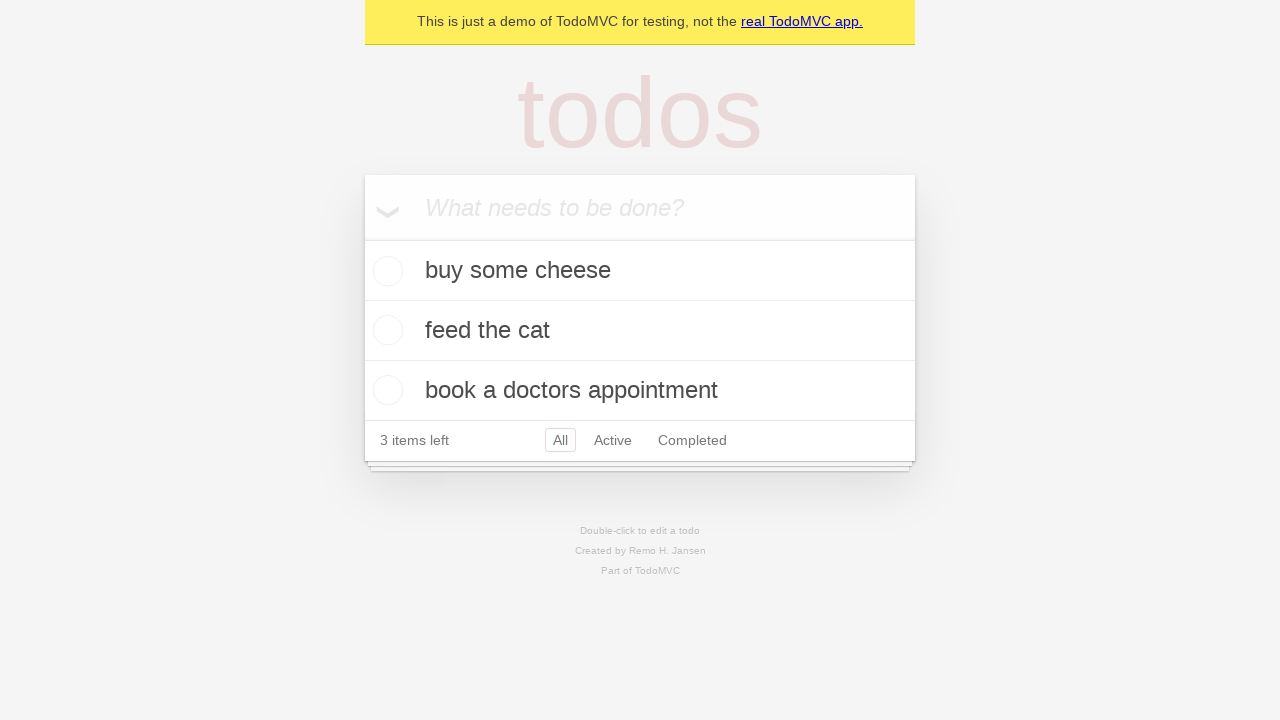

Checked 'Mark all as complete' checkbox at (362, 238) on internal:label="Mark all as complete"i
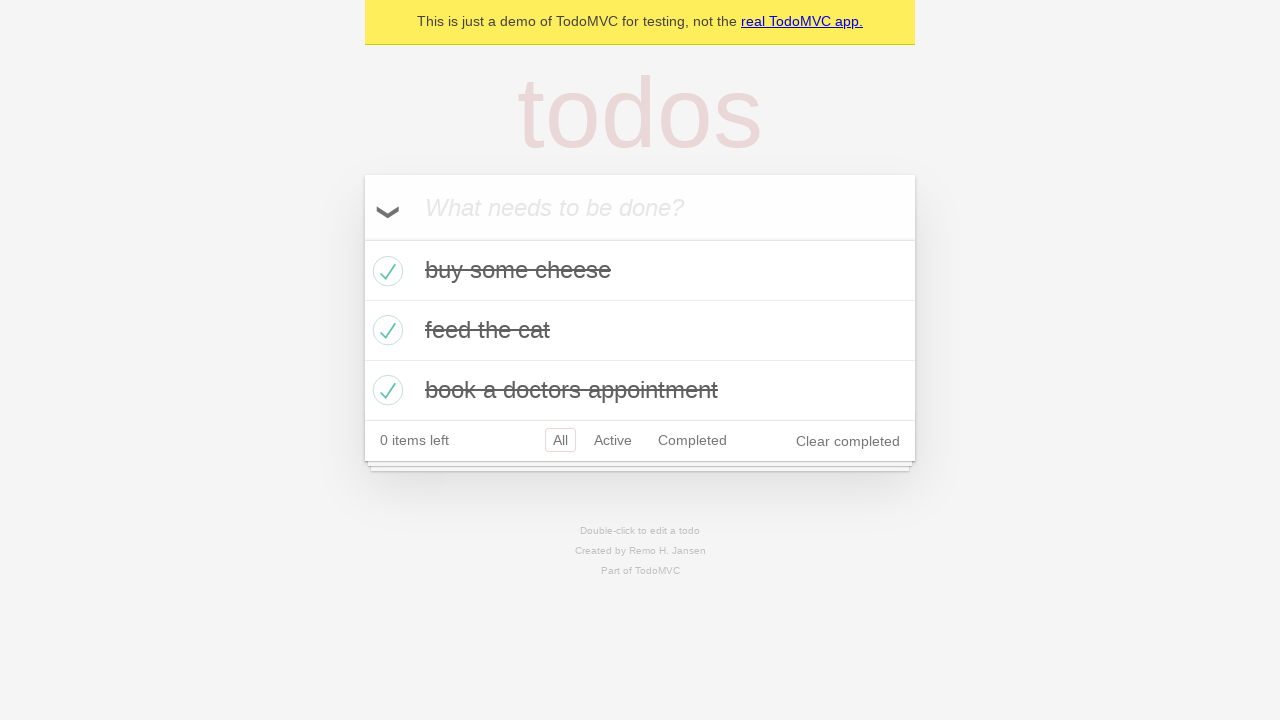

Unchecked first todo item at (385, 271) on internal:testid=[data-testid="todo-item"s] >> nth=0 >> internal:role=checkbox
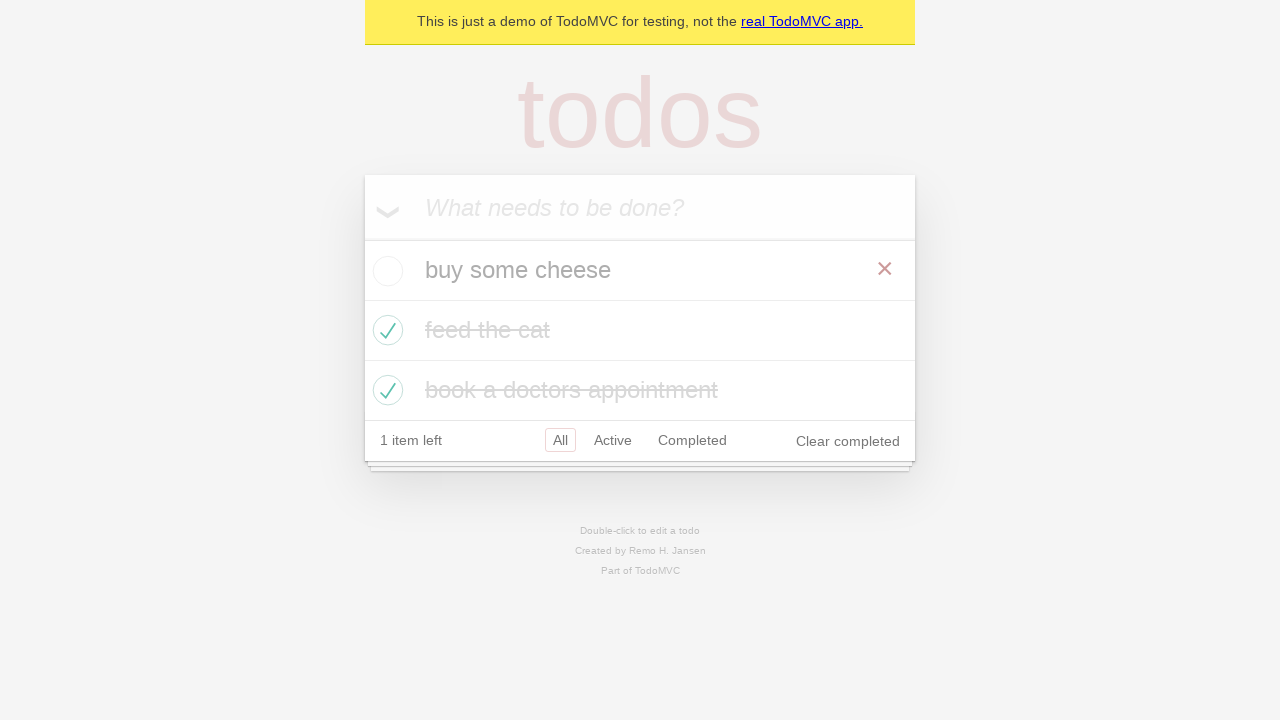

Checked first todo item again at (385, 271) on internal:testid=[data-testid="todo-item"s] >> nth=0 >> internal:role=checkbox
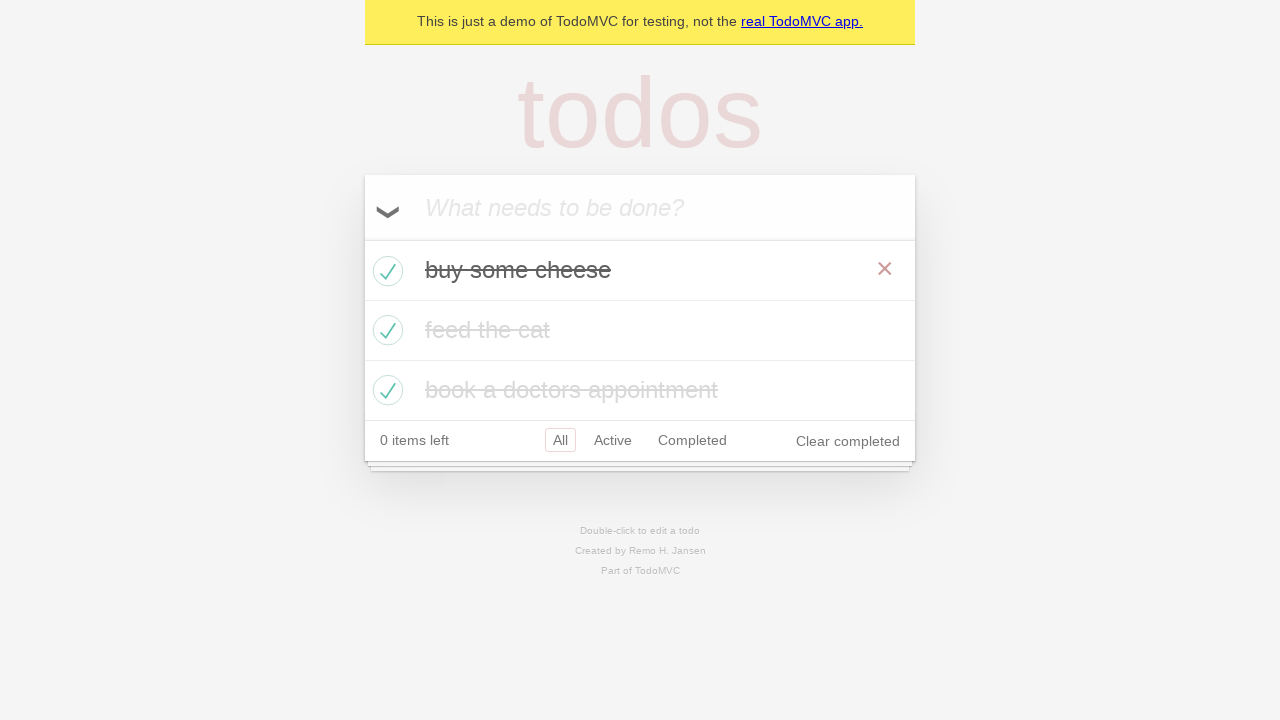

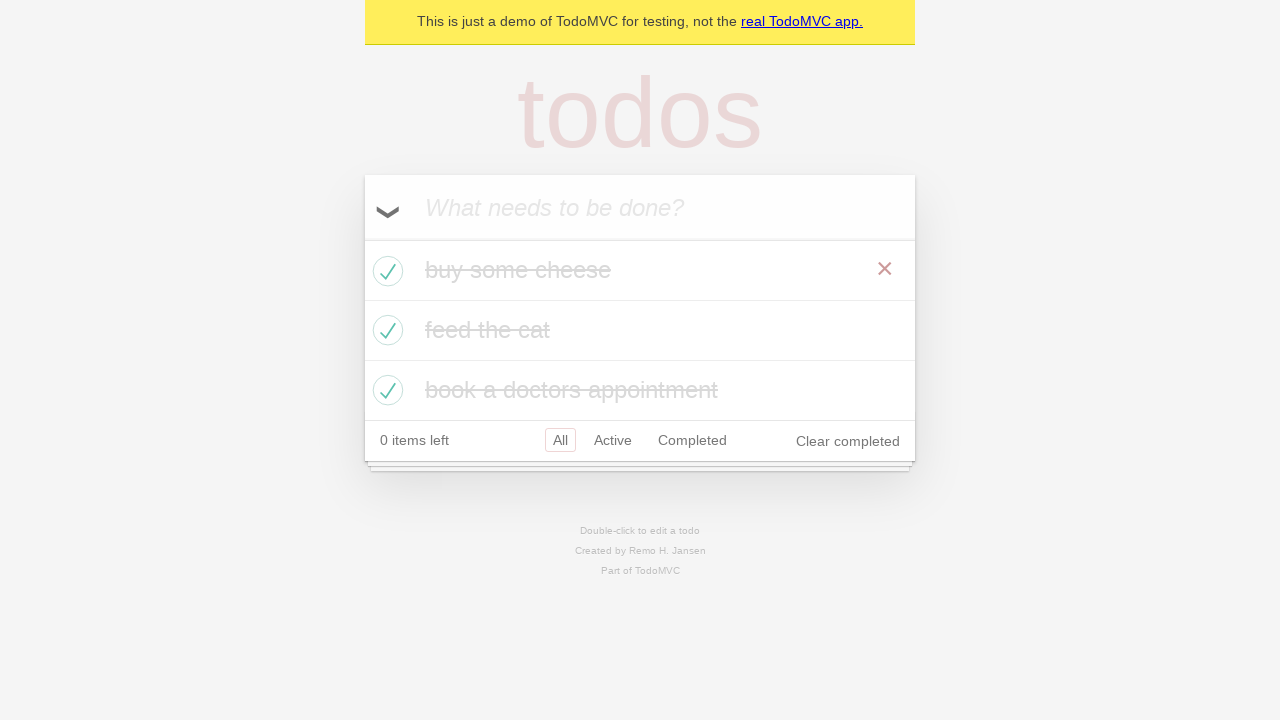